Navigates to the Selenium official website and maximizes the browser window to verify the page loads successfully.

Starting URL: https://www.selenium.dev/

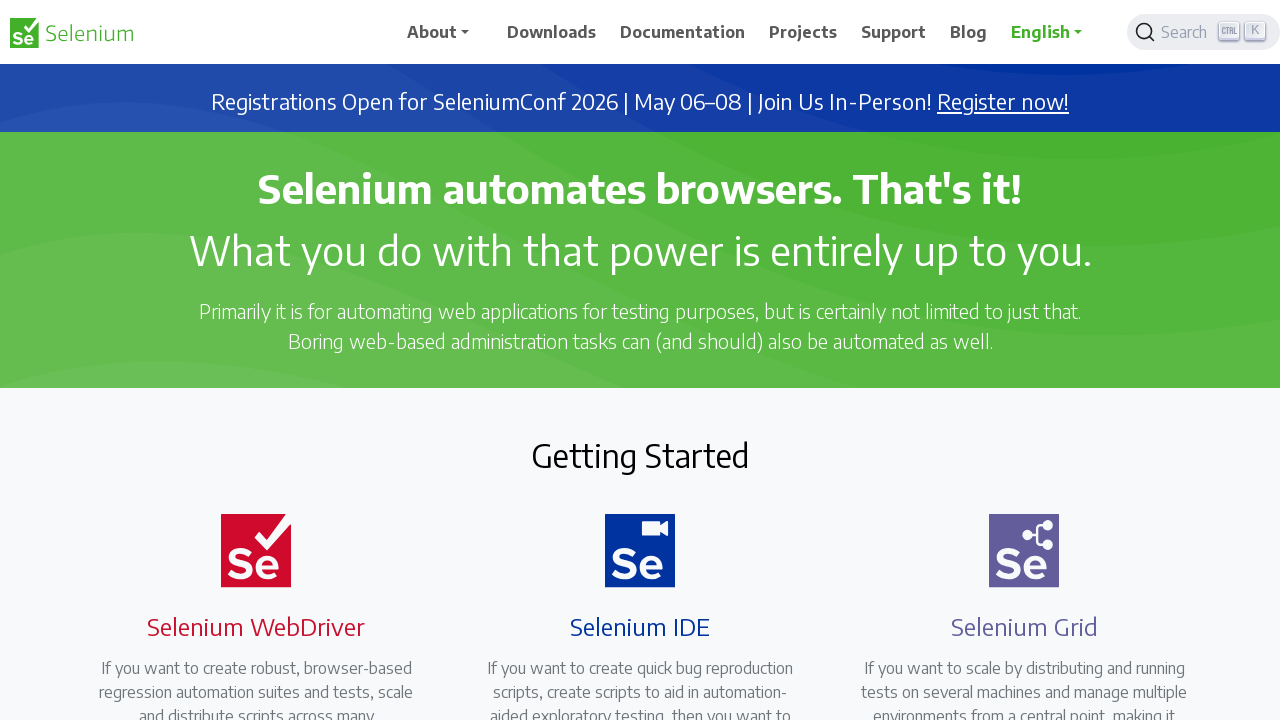

Set viewport size to 1920x1080 to maximize browser window
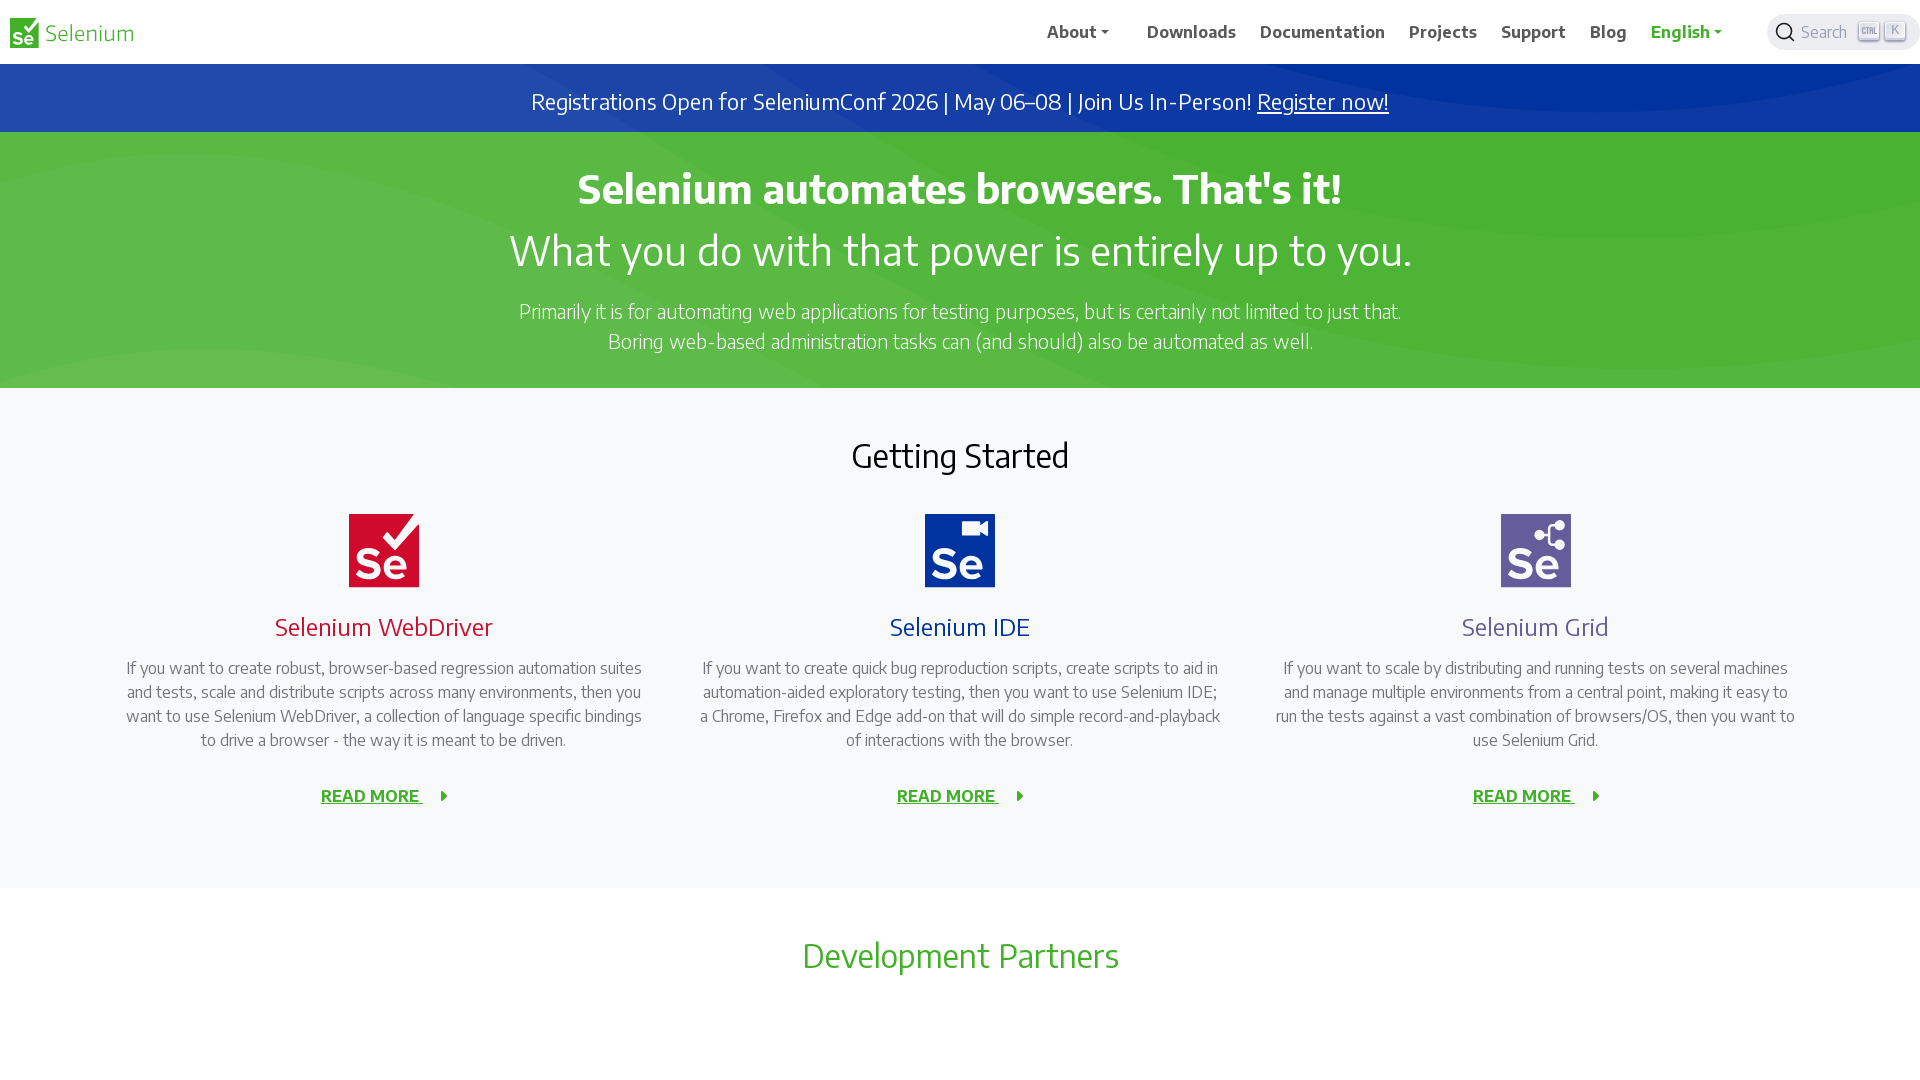

Page loaded successfully - DOM content ready
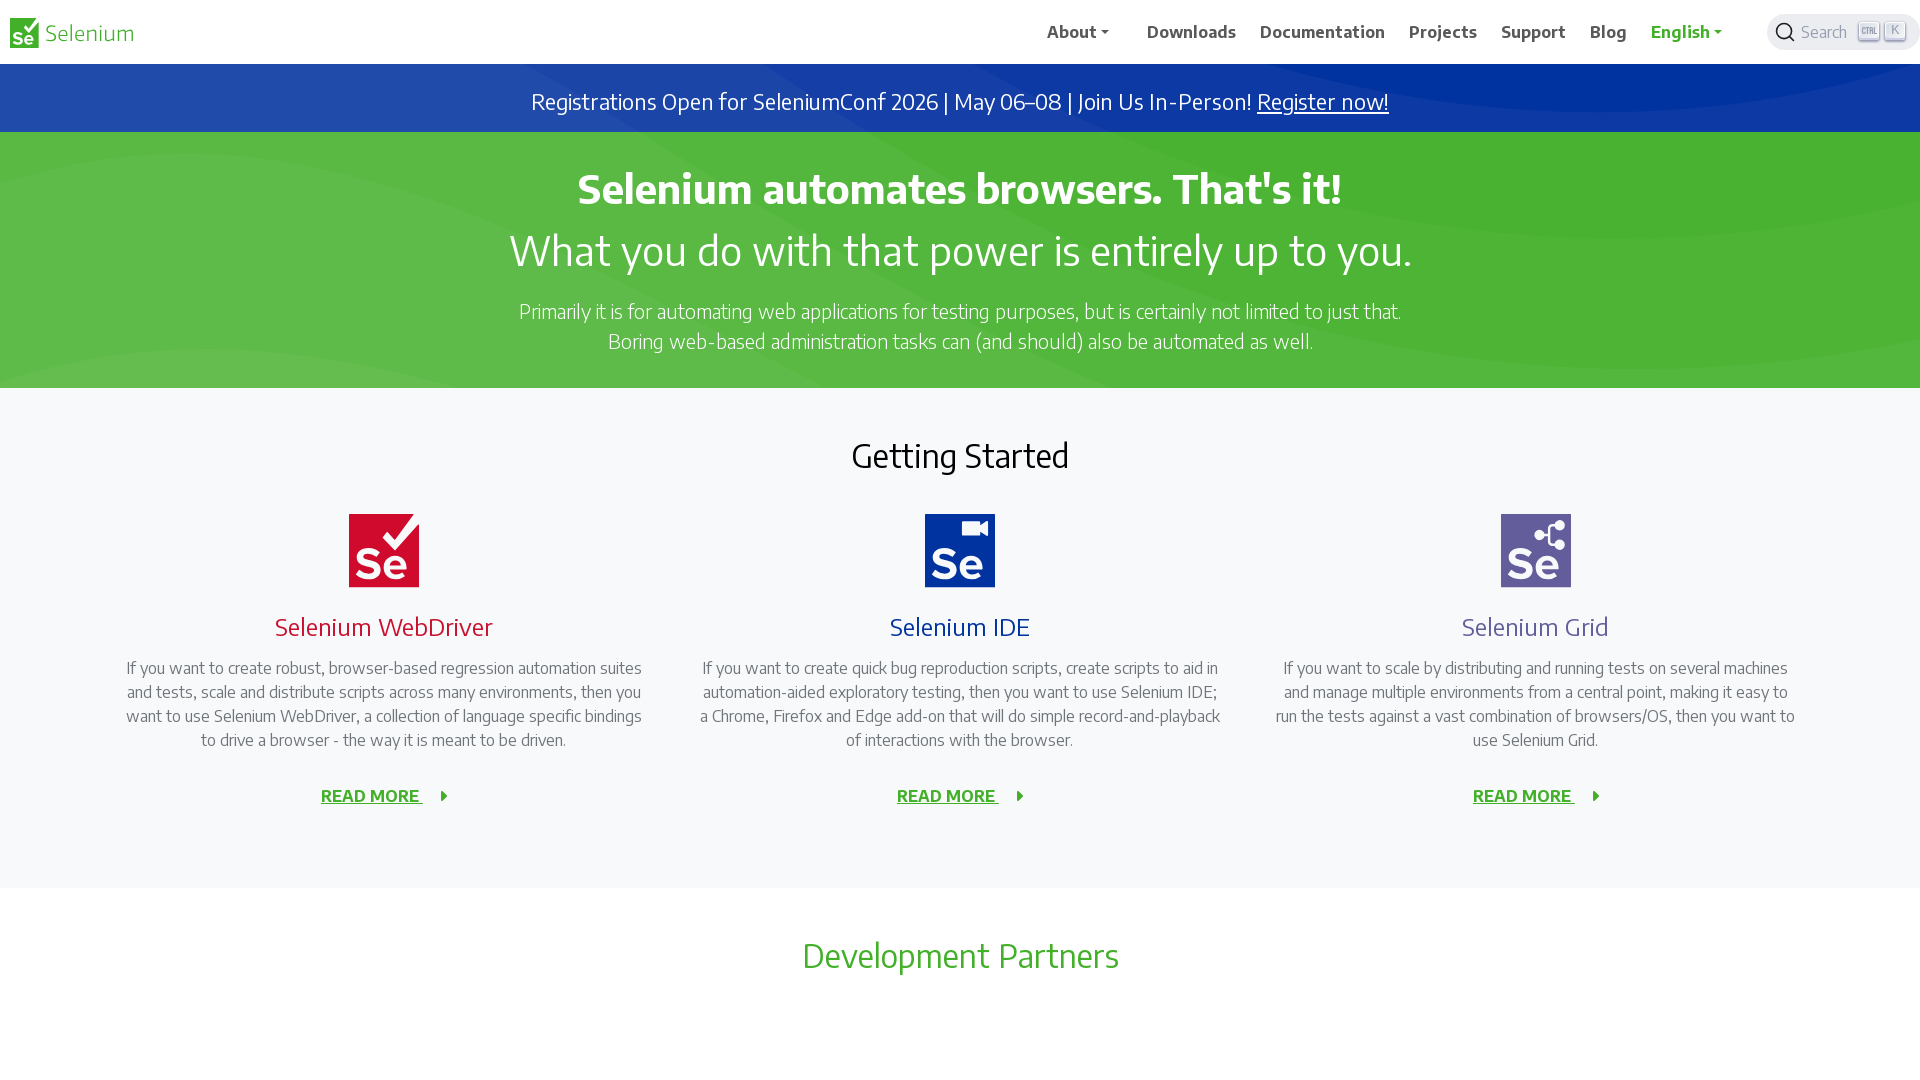

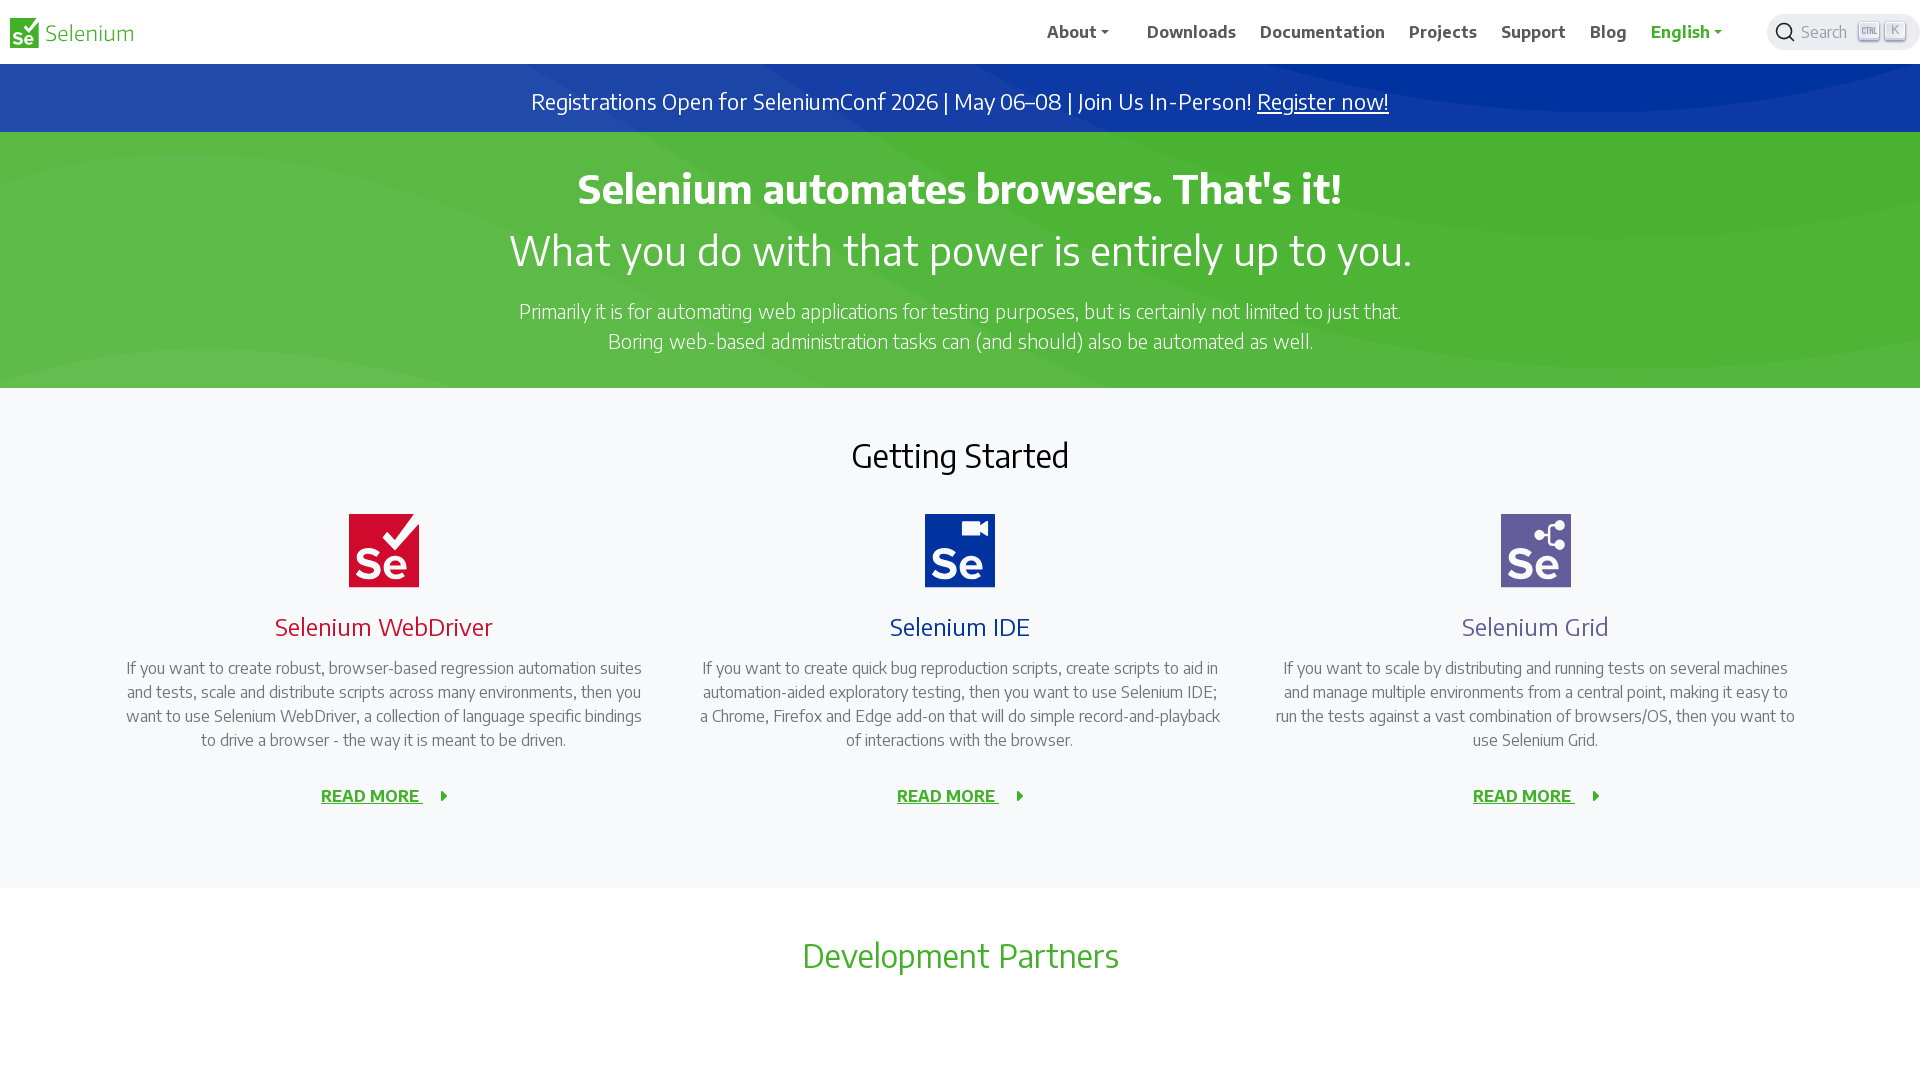